Simple navigation test that opens the Farmacias Ahumada website

Starting URL: https://www.farmaciasahumada.cl

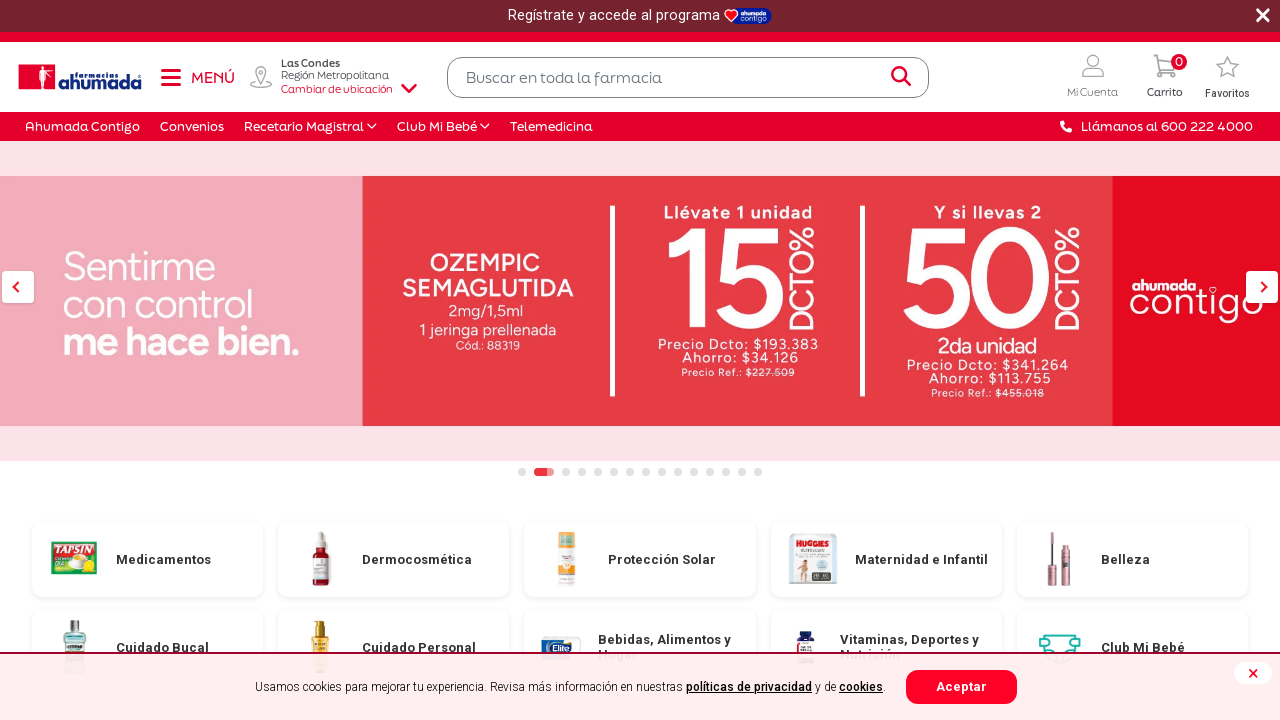

Navigated to Farmacias Ahumada website
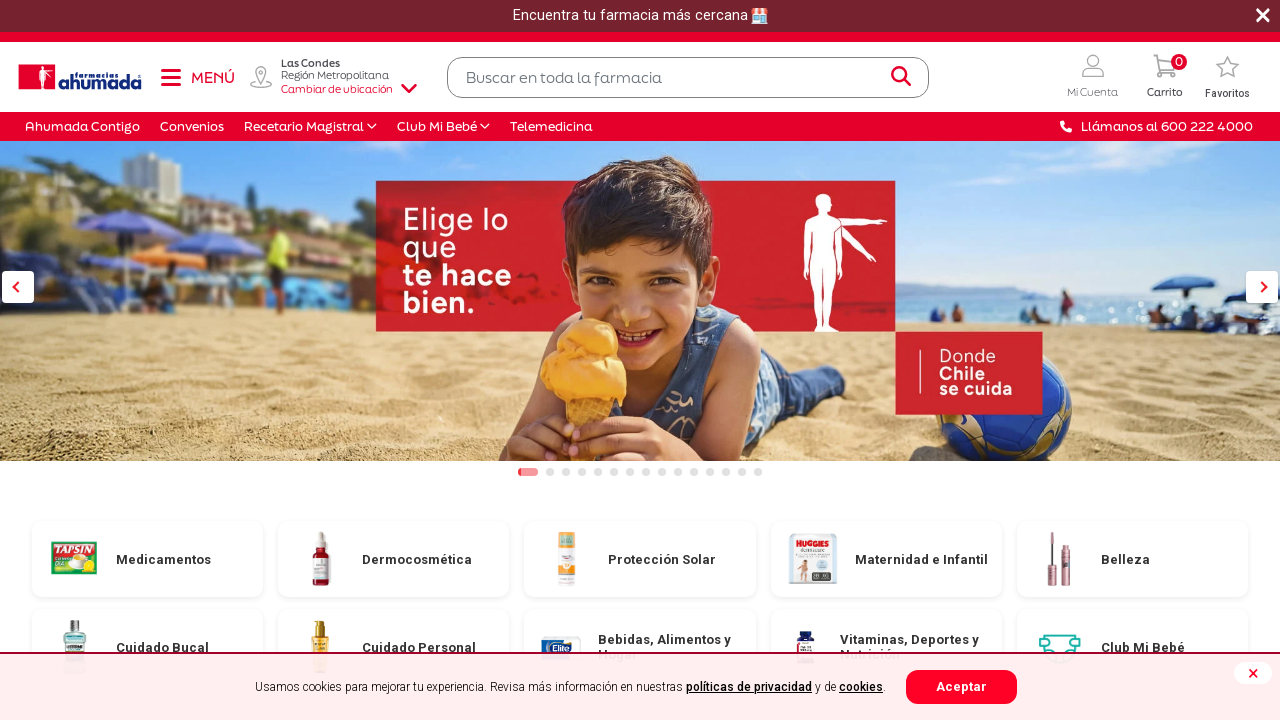

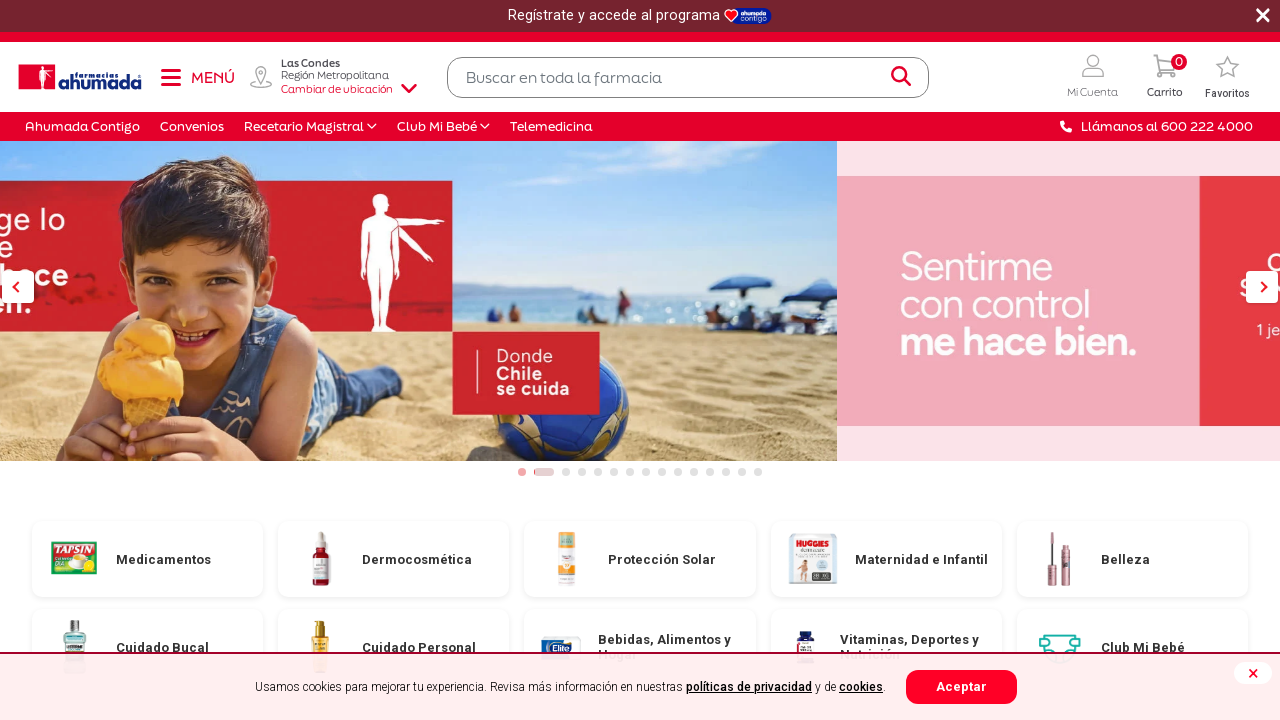